Tests the flight search functionality by clicking the Find Flights button and verifying navigation to the reserve page

Starting URL: http://blazedemo.com

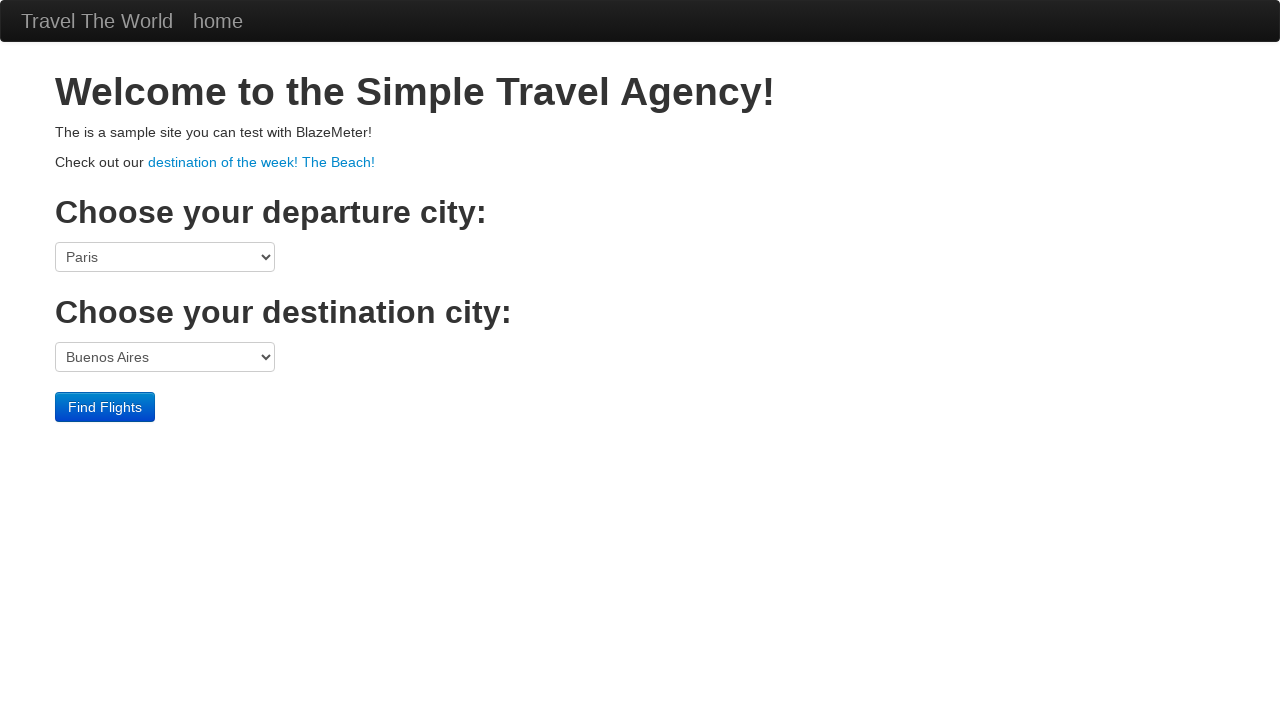

Clicked Find Flights submit button at (105, 407) on input[type='submit'][value='Find Flights']
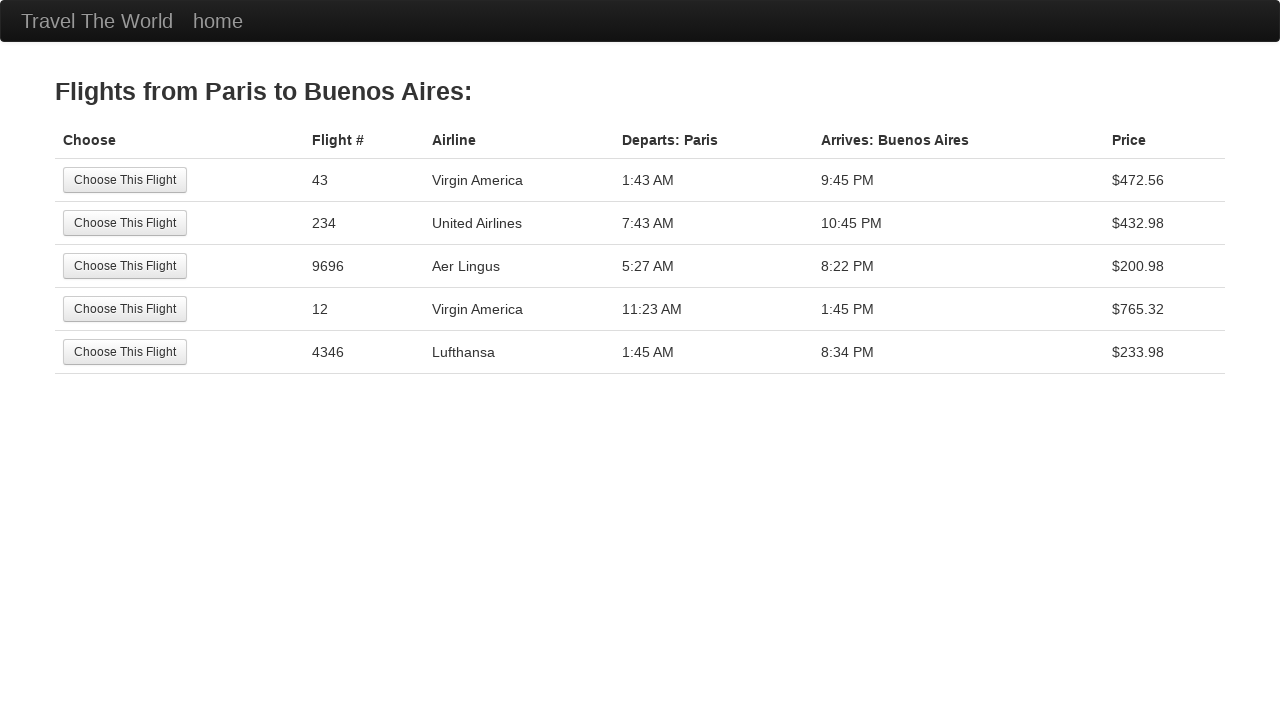

Page load state completed
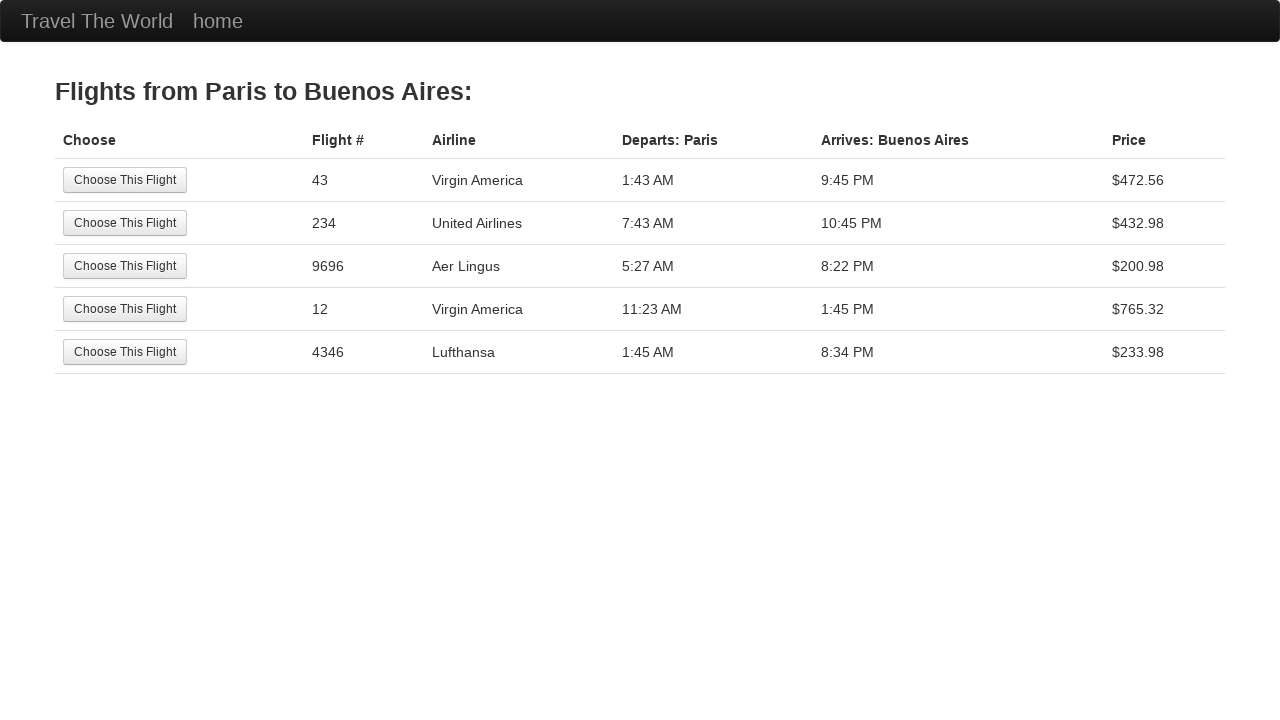

Verified page title is 'BlazeDemo - reserve'
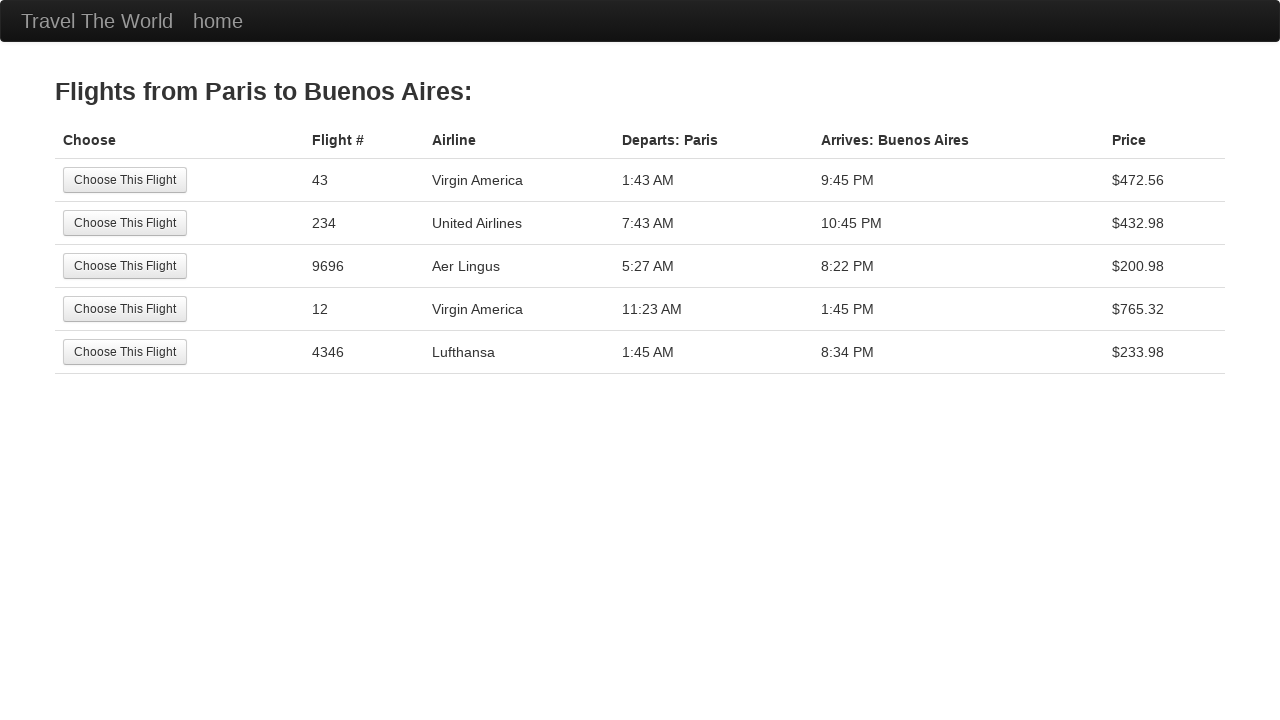

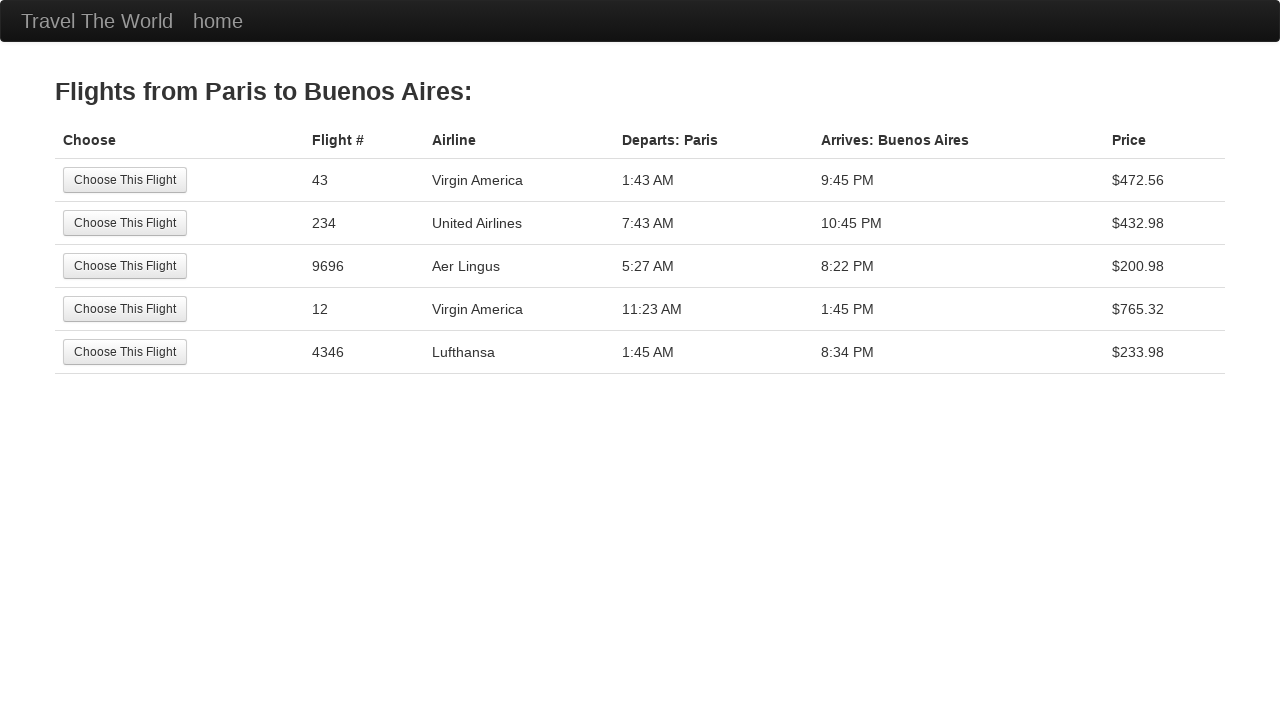